Tests drag and drop functionality by dragging column A to column B position and verifying the columns swap

Starting URL: https://the-internet.herokuapp.com/

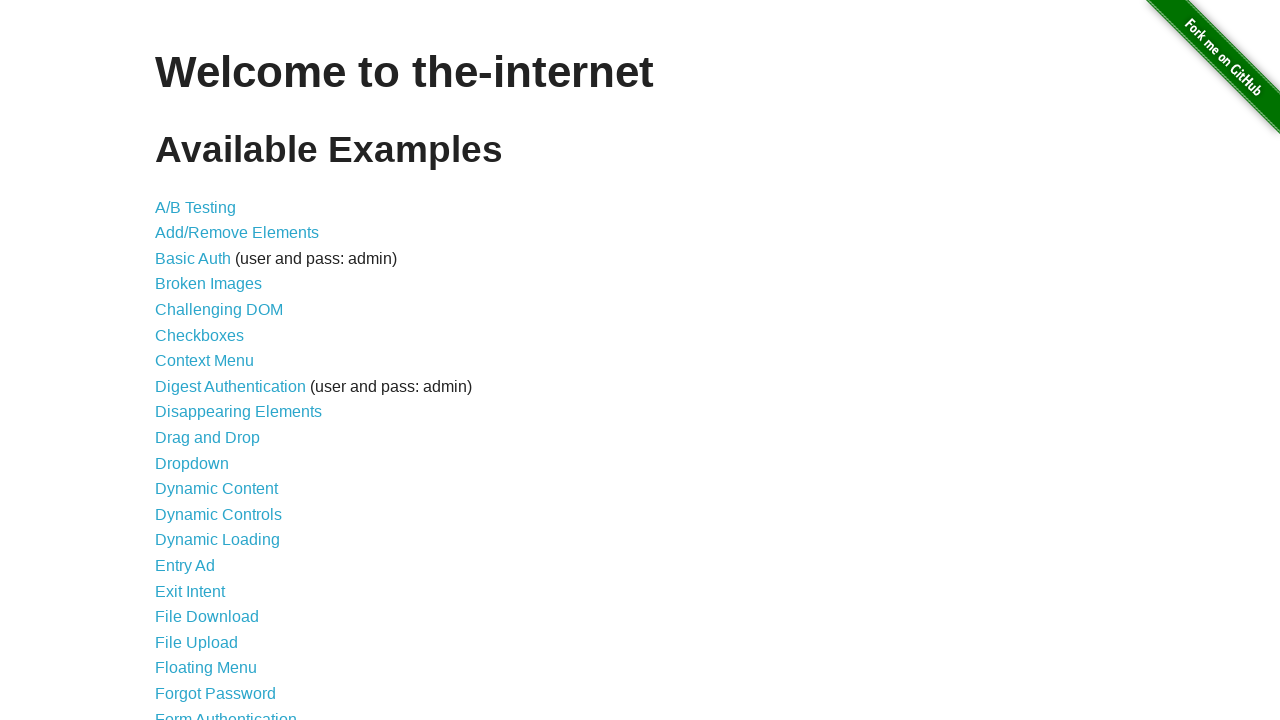

Clicked on 'Drag and Drop' link to navigate to the test page at (208, 438) on internal:role=link[name="Drag and Drop"i]
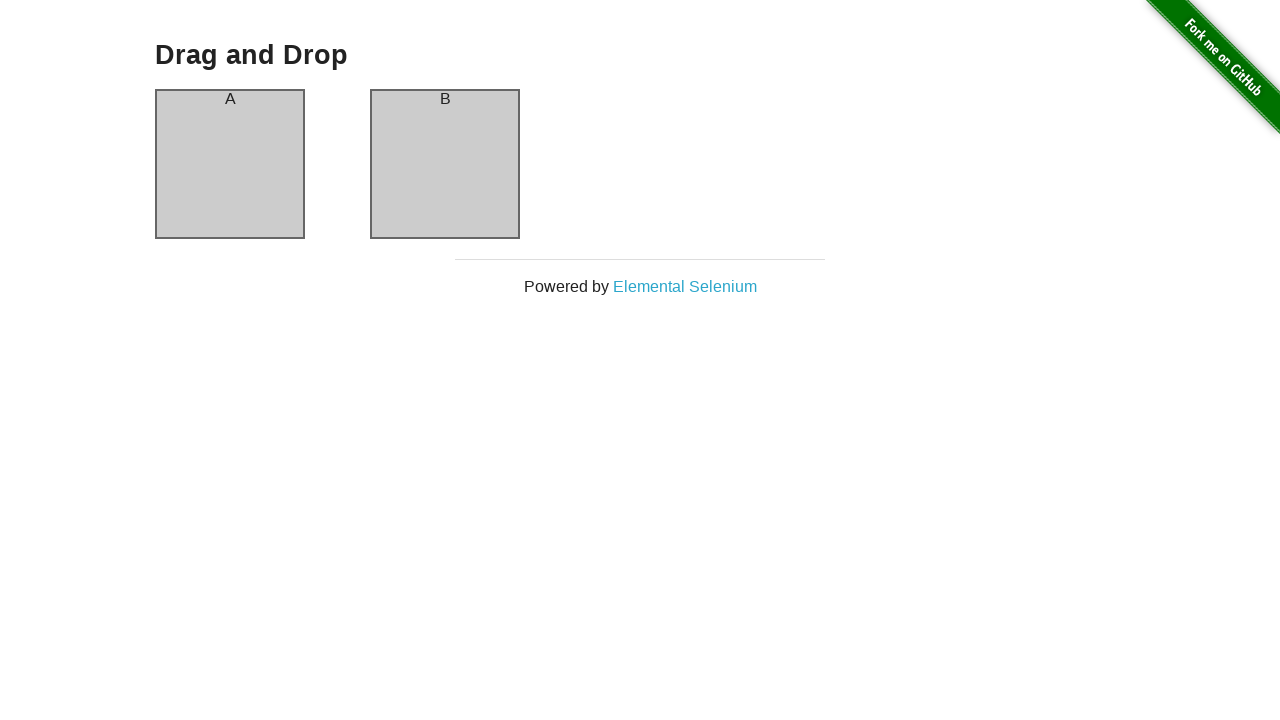

Dragged column A to column B position at (445, 164)
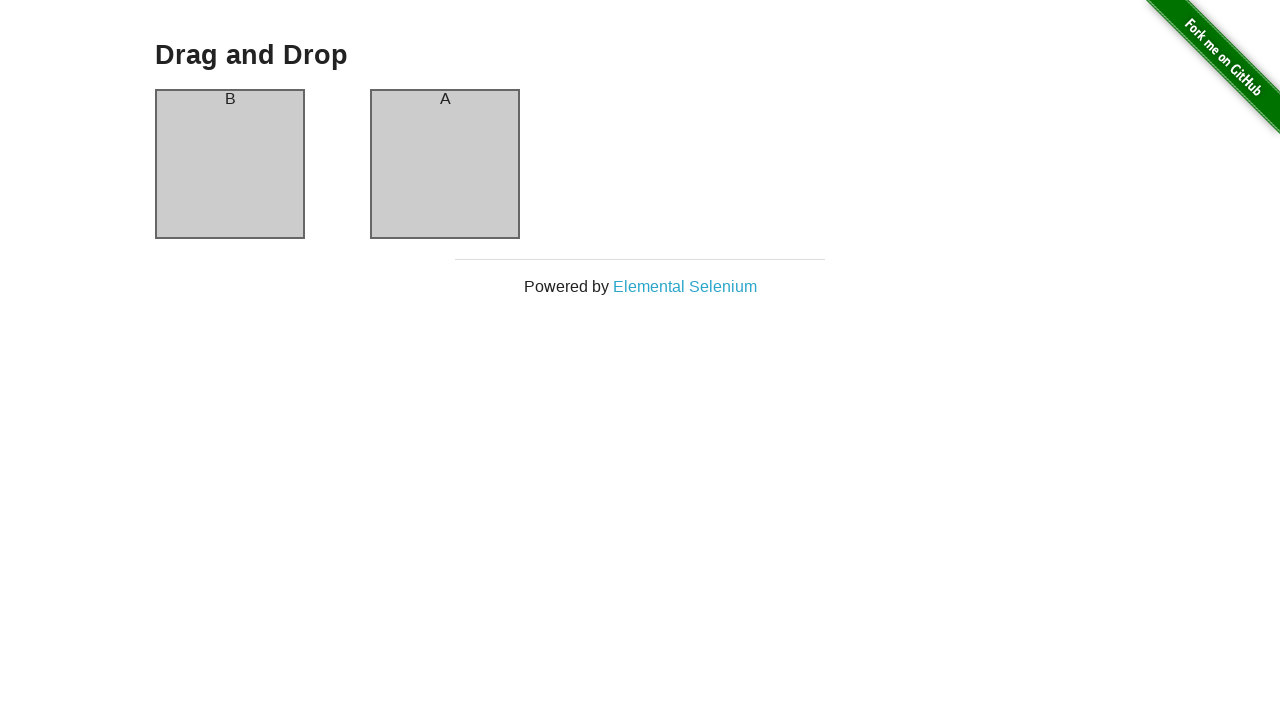

Verified that column A now displays 'B' after the drag operation
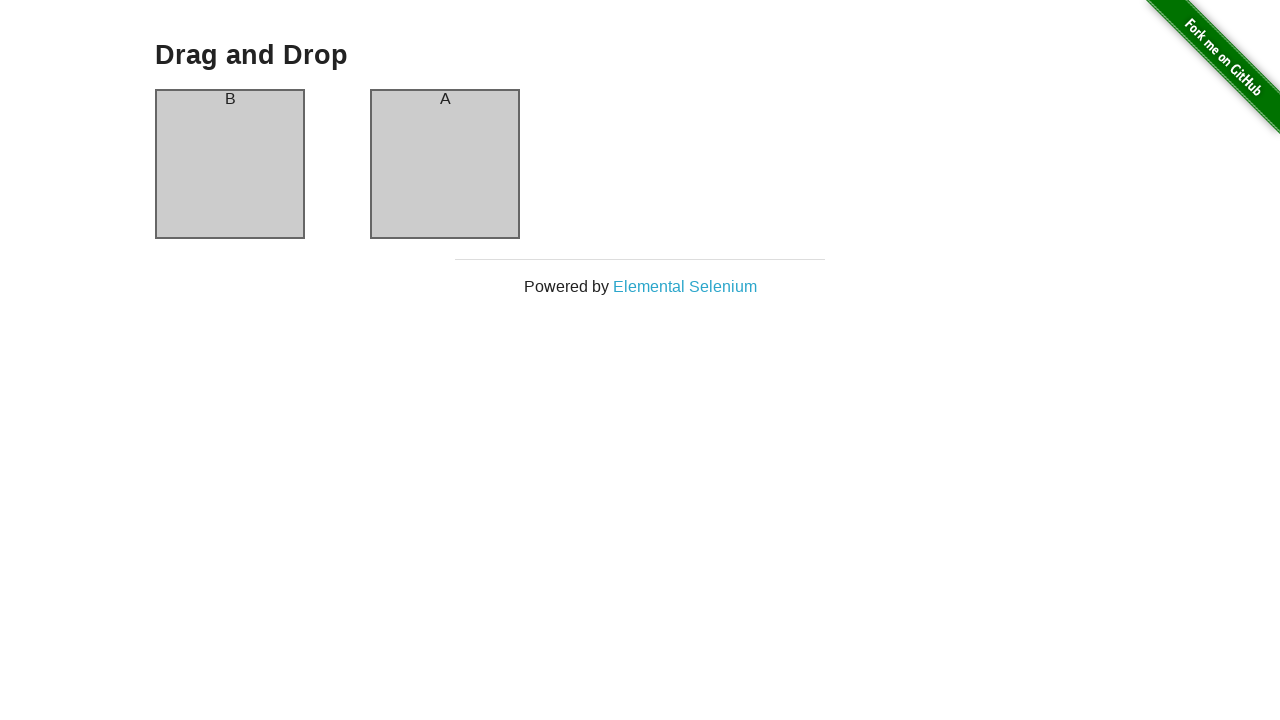

Dragged column B back to column A position at (230, 164)
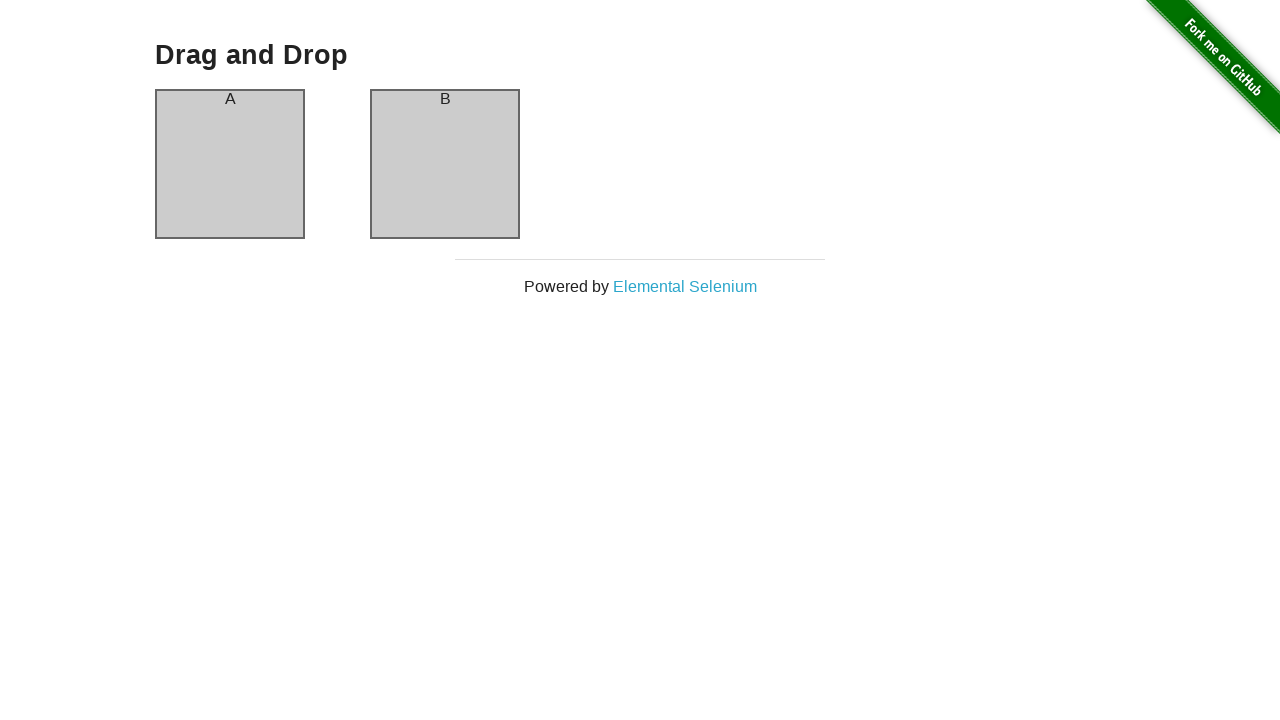

Verified that column A now displays 'A' after dragging column B back
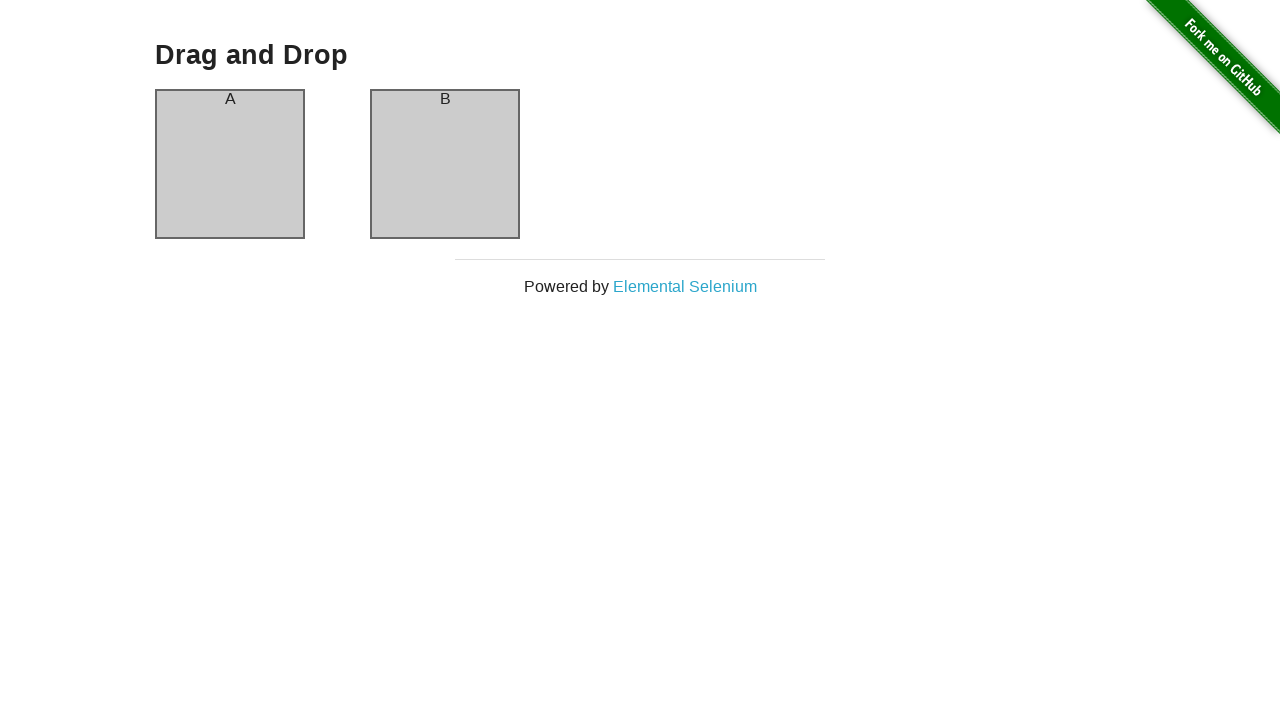

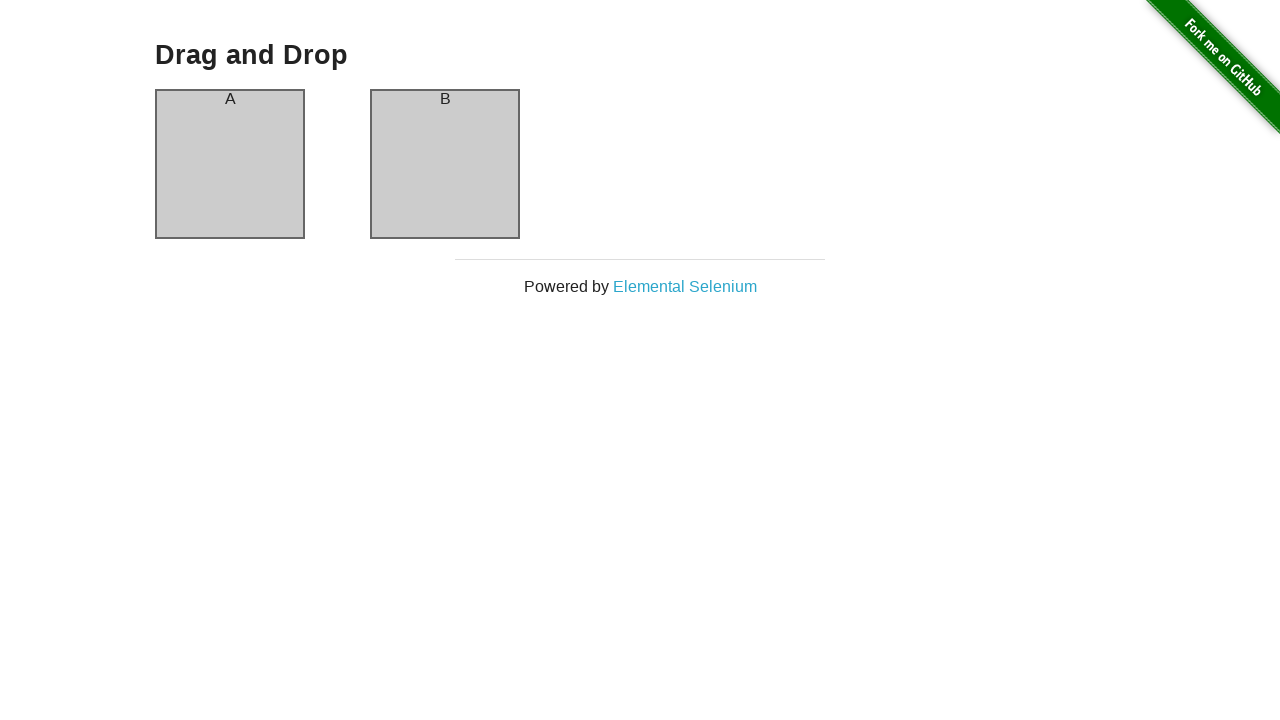